Tests the login form error handling by entering incorrect credentials and verifying that the appropriate error message "Incorrect login or password" is displayed.

Starting URL: https://login1.nextbasecrm.com/

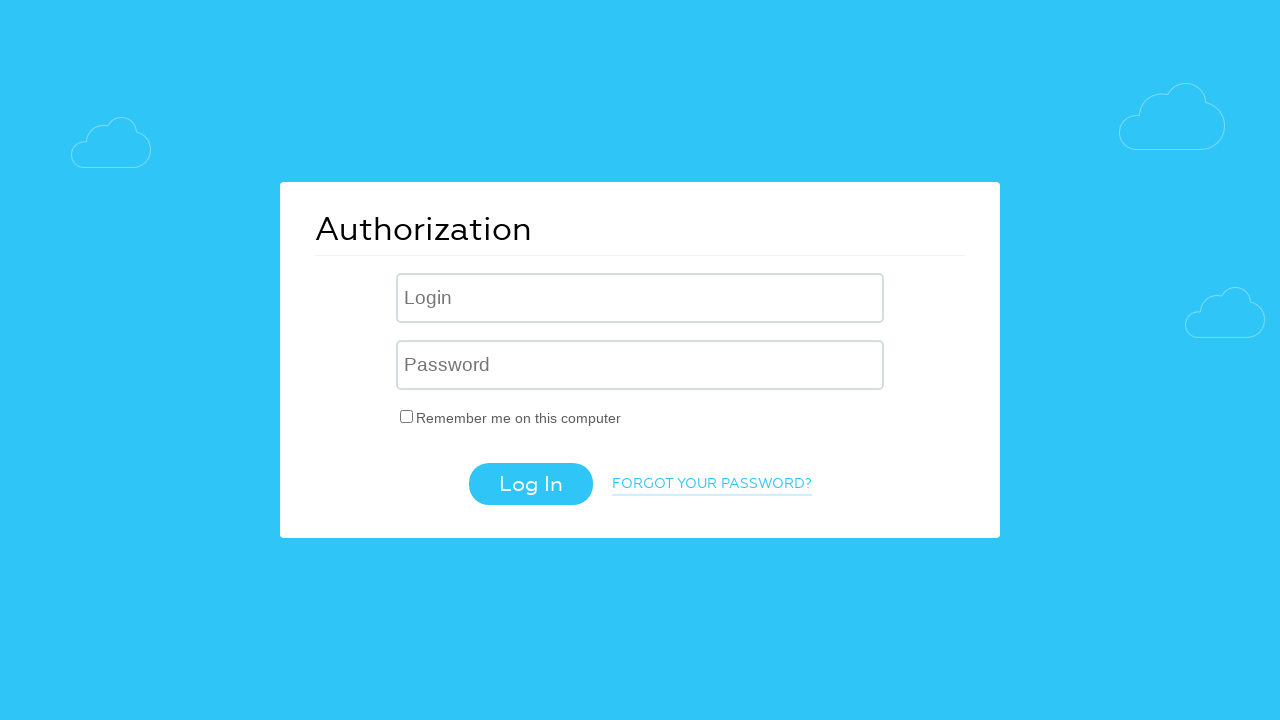

Filled login field with incorrect username on .login-inp
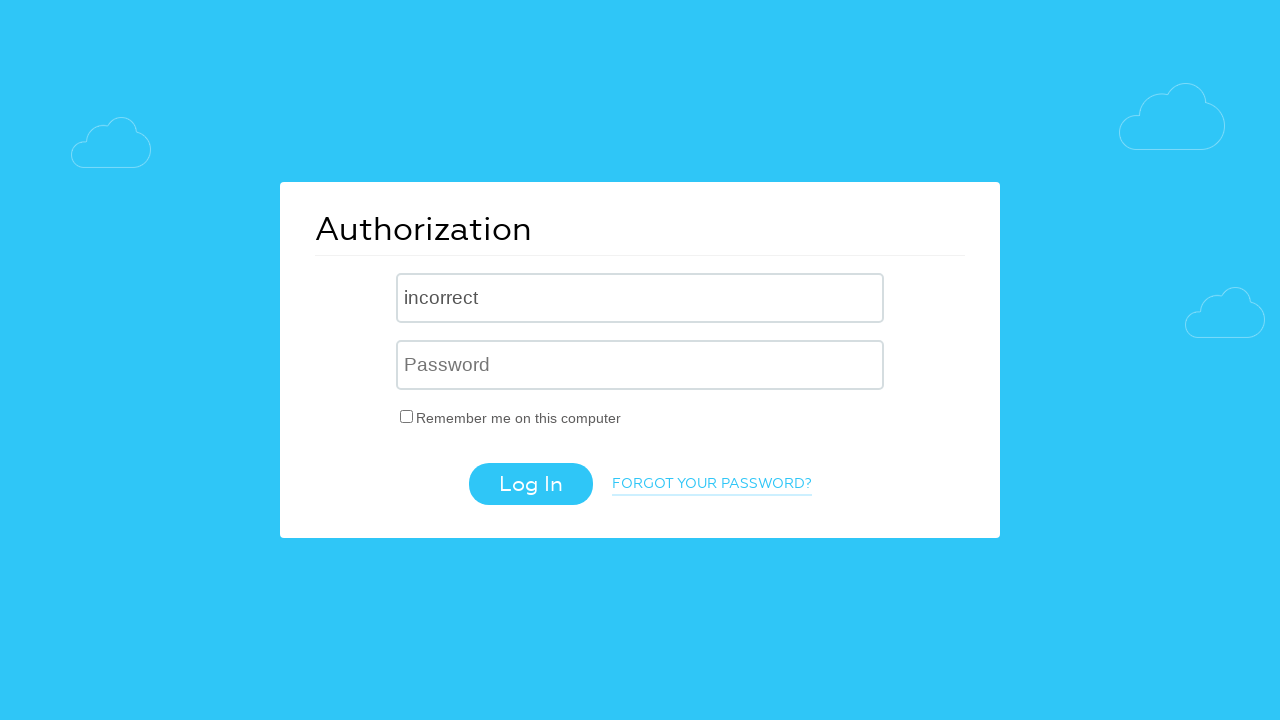

Filled password field with incorrect password on input[name='USER_PASSWORD']
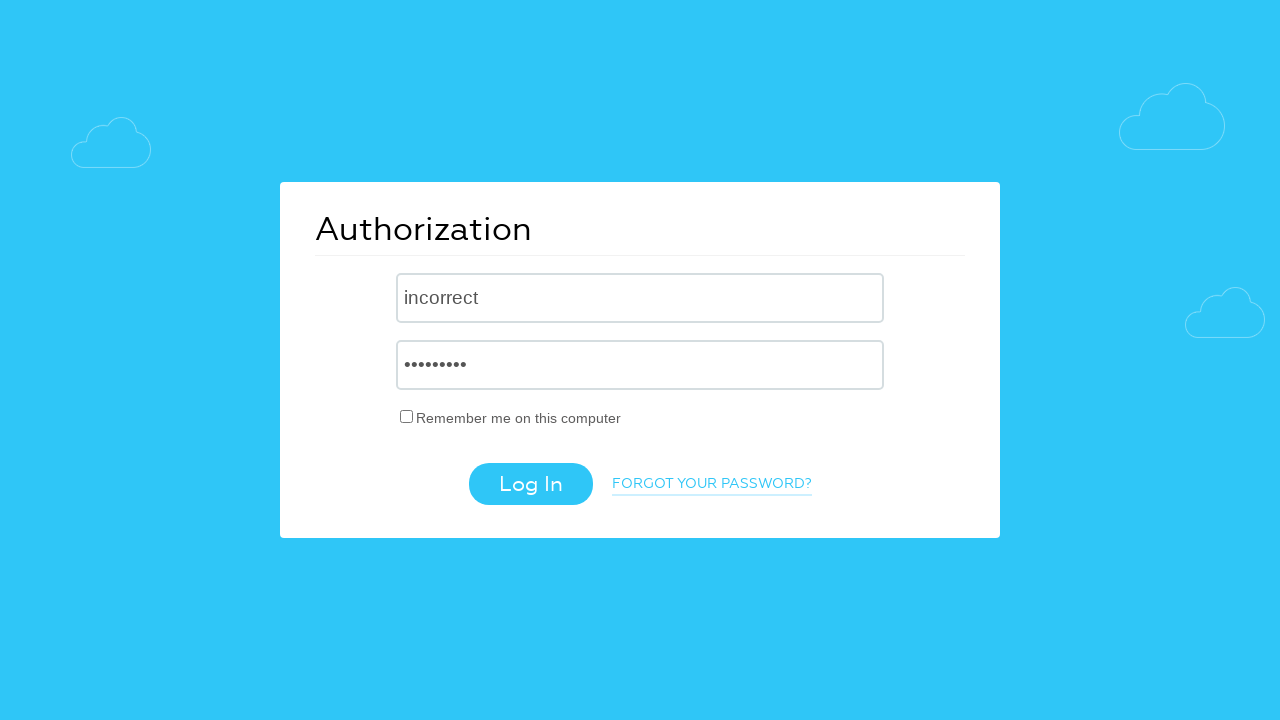

Clicked login button with incorrect credentials at (530, 484) on .login-btn
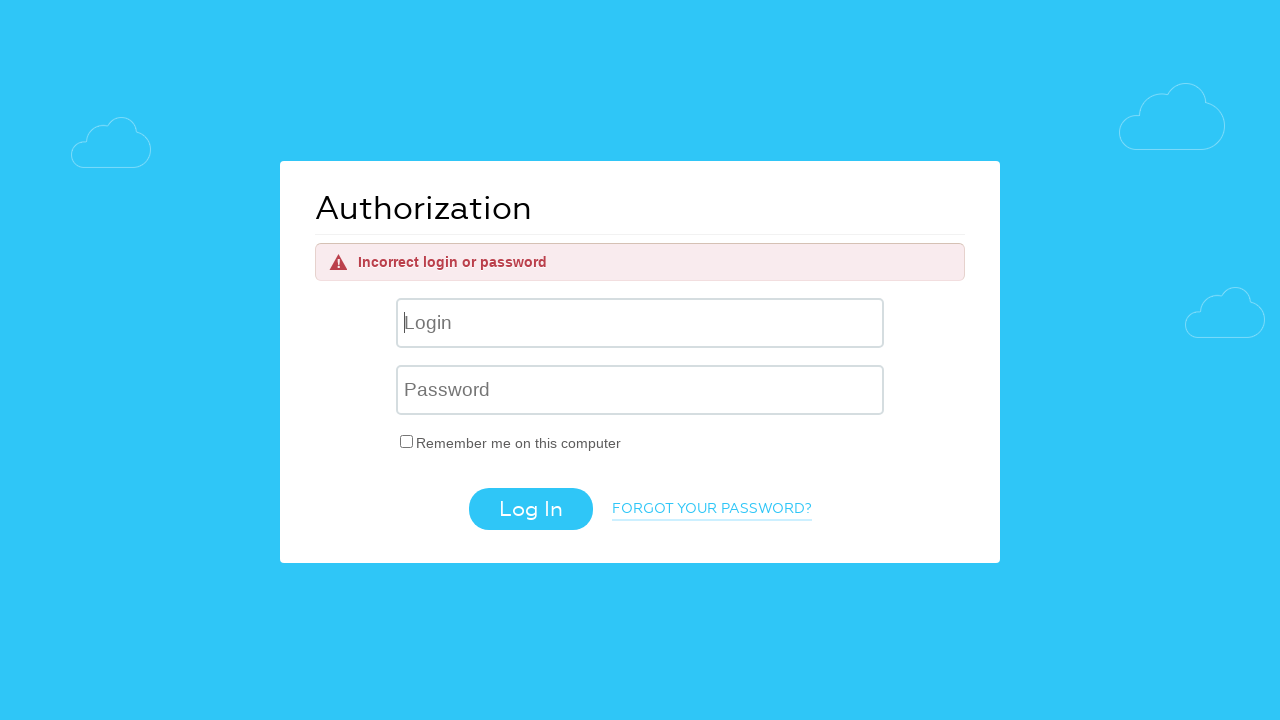

Error message appeared on the page
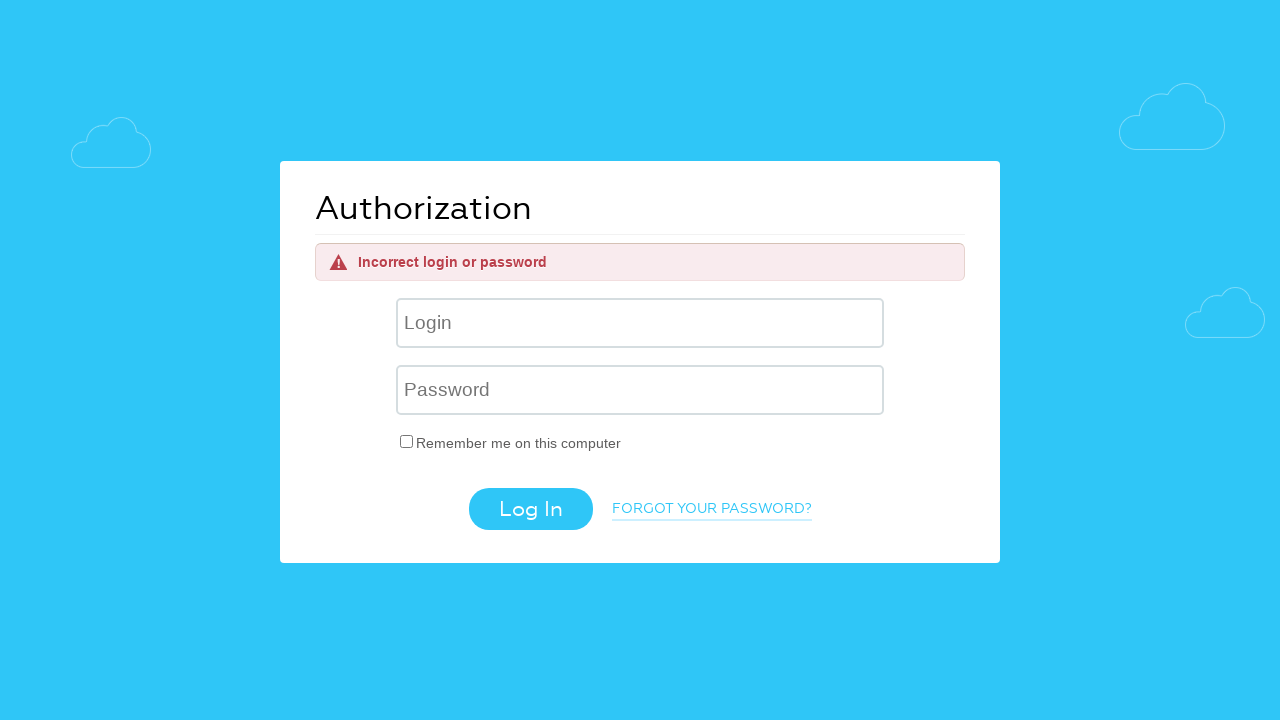

Retrieved error message text: 'Incorrect login or password'
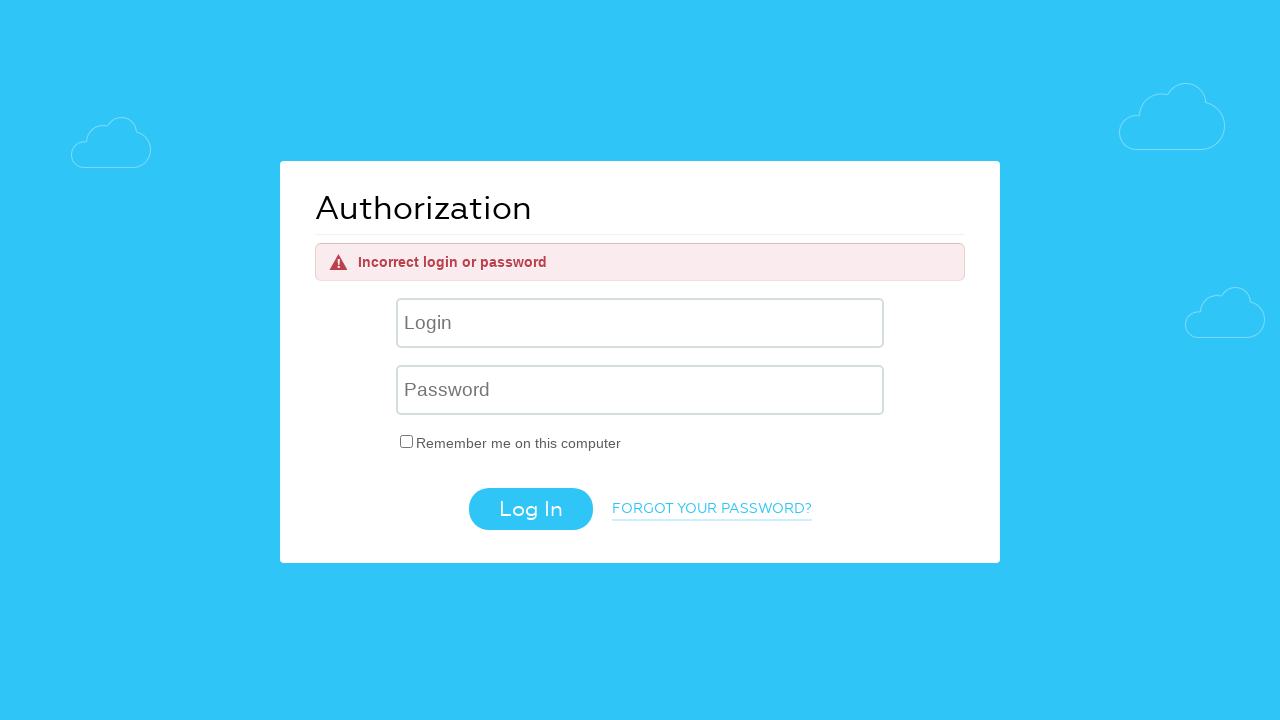

Verified error message matches expected: 'Incorrect login or password'
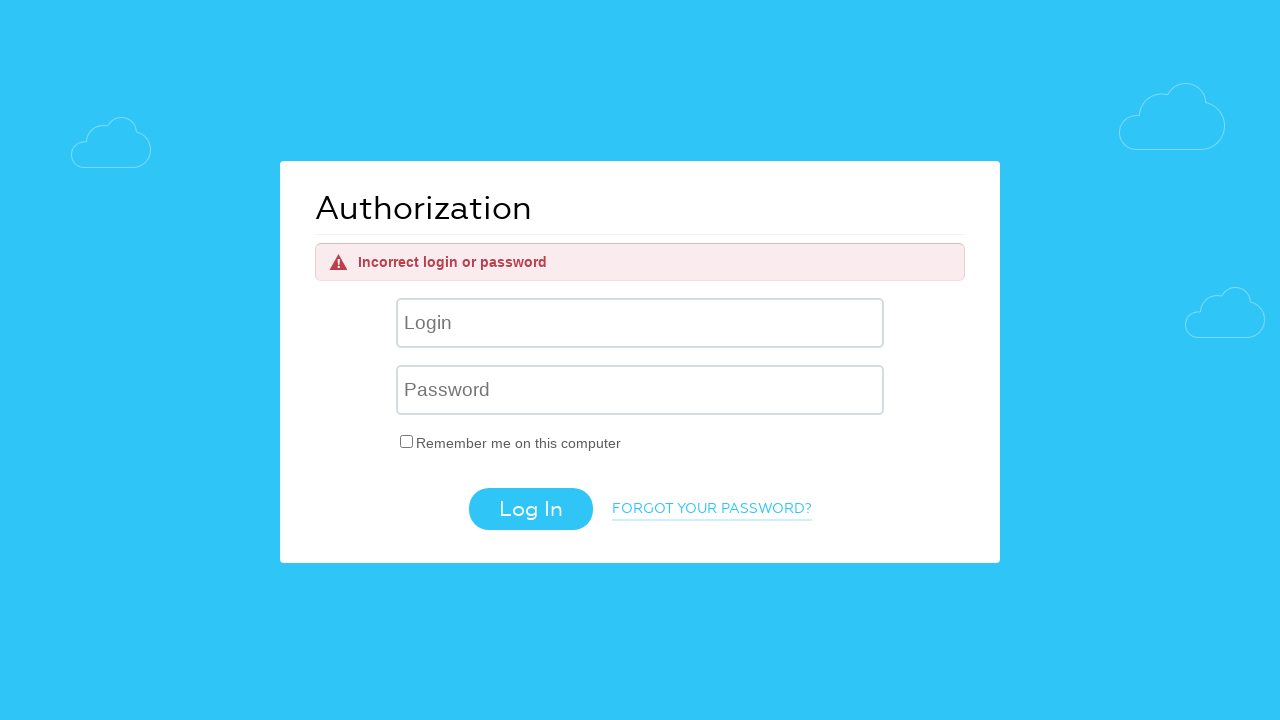

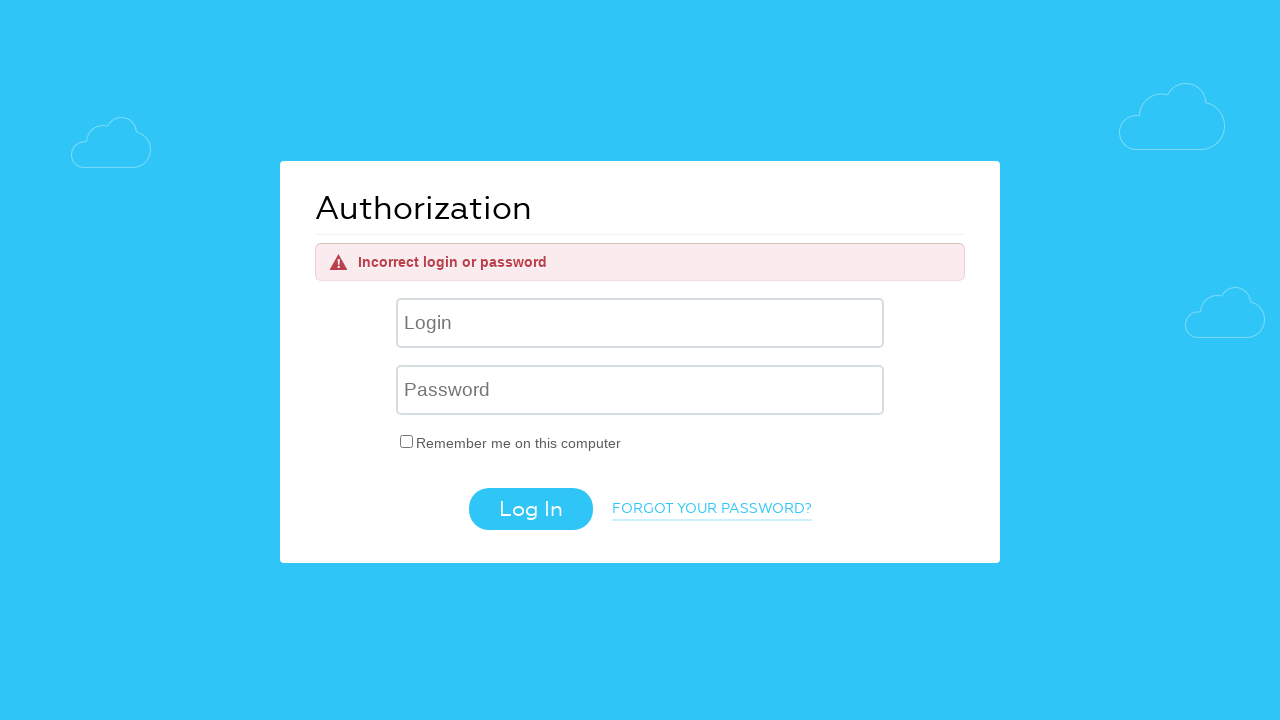